Tests JavaScript prompt functionality by triggering a prompt, entering text, and accepting it

Starting URL: https://the-internet.herokuapp.com/

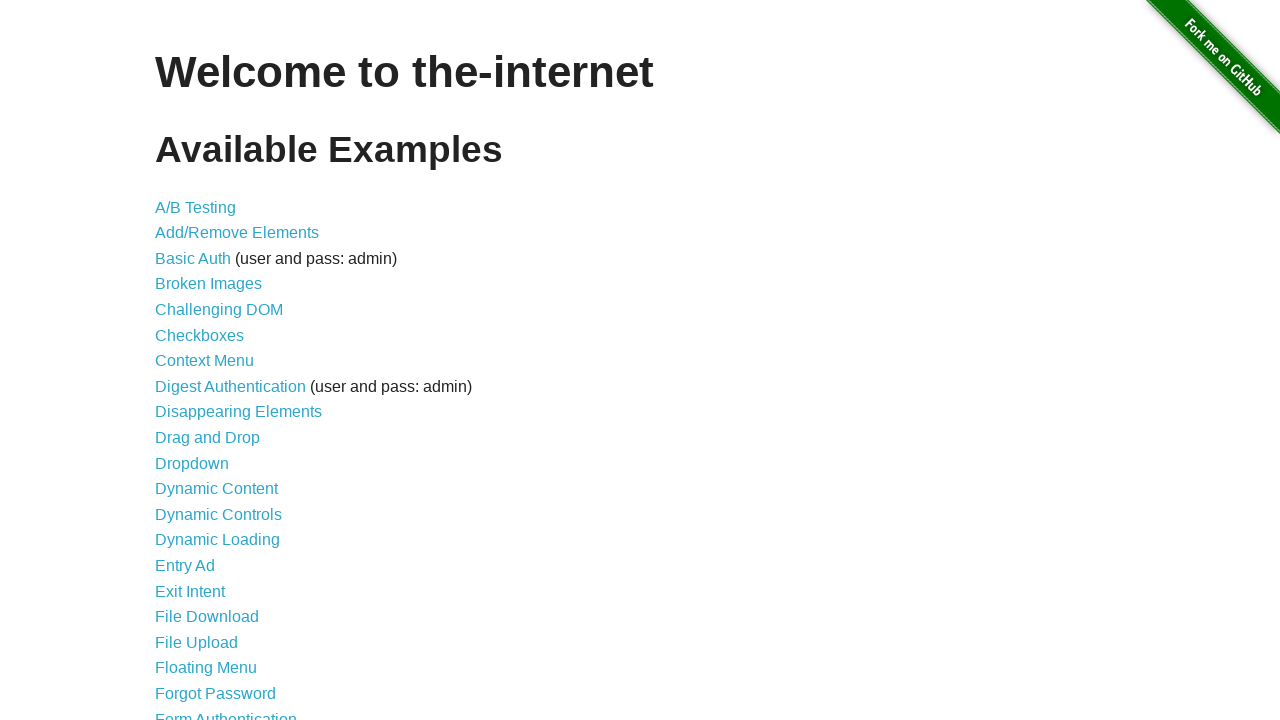

Clicked on JavaScript Alerts link at (214, 361) on text=JavaScript Alerts
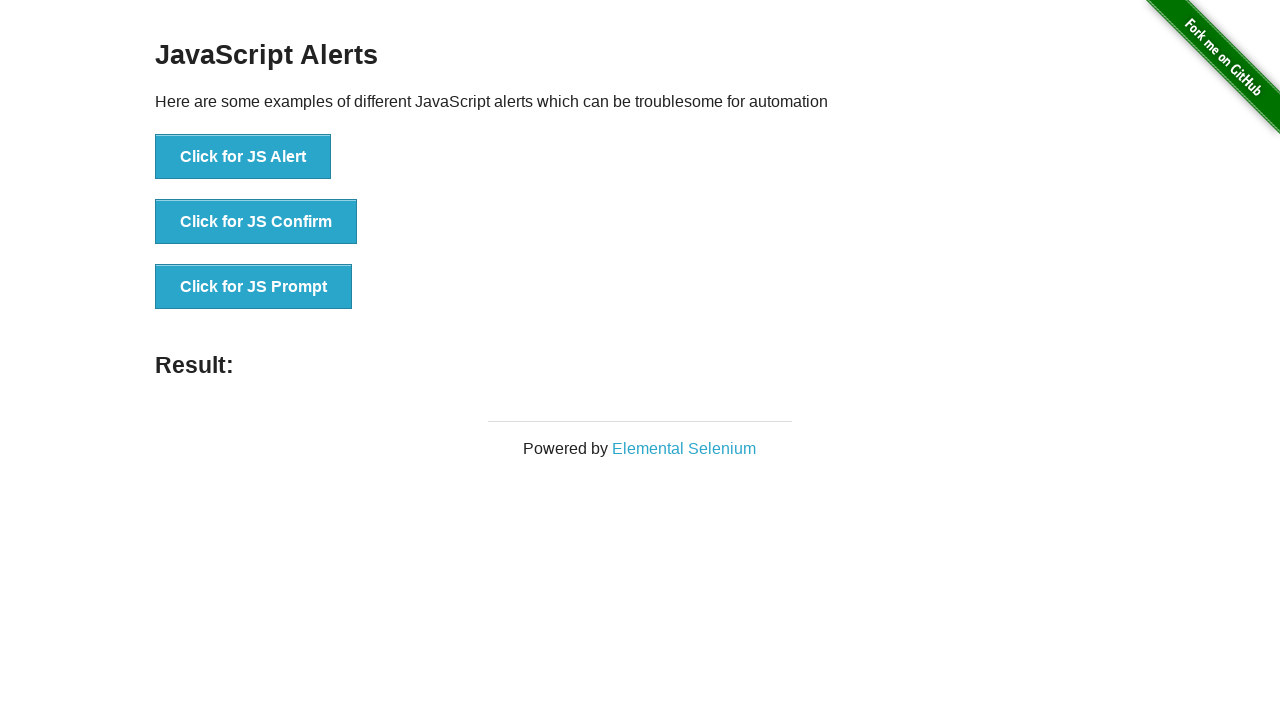

Set up dialog handler to accept prompt with 'John'
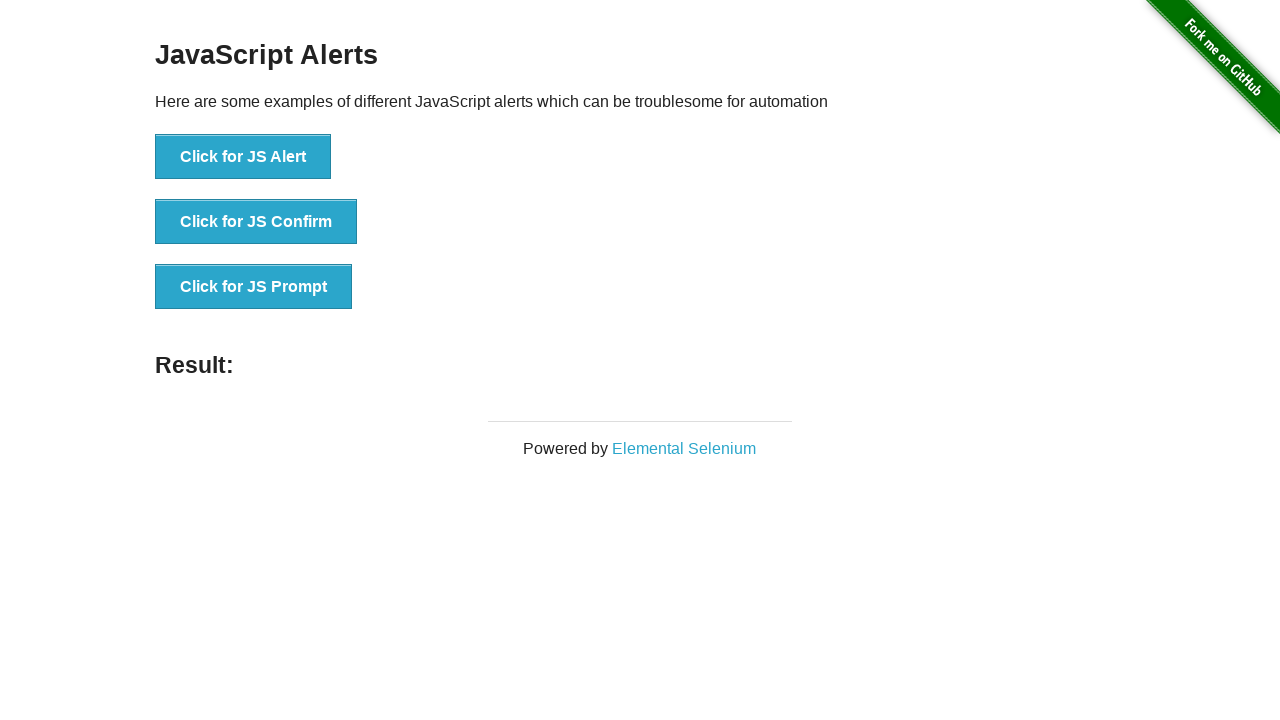

Clicked on JS Prompt button to trigger prompt dialog at (254, 287) on button[onclick='jsPrompt()']
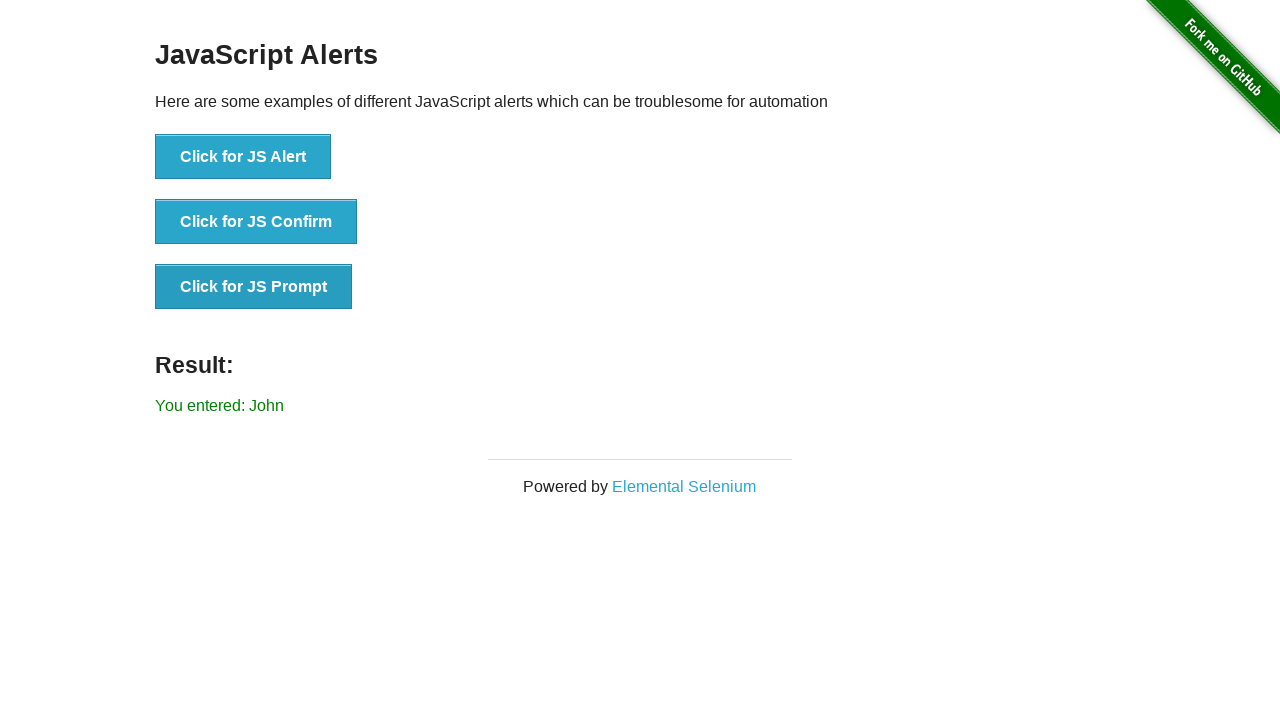

Verified result text 'You entered: John' appeared on page
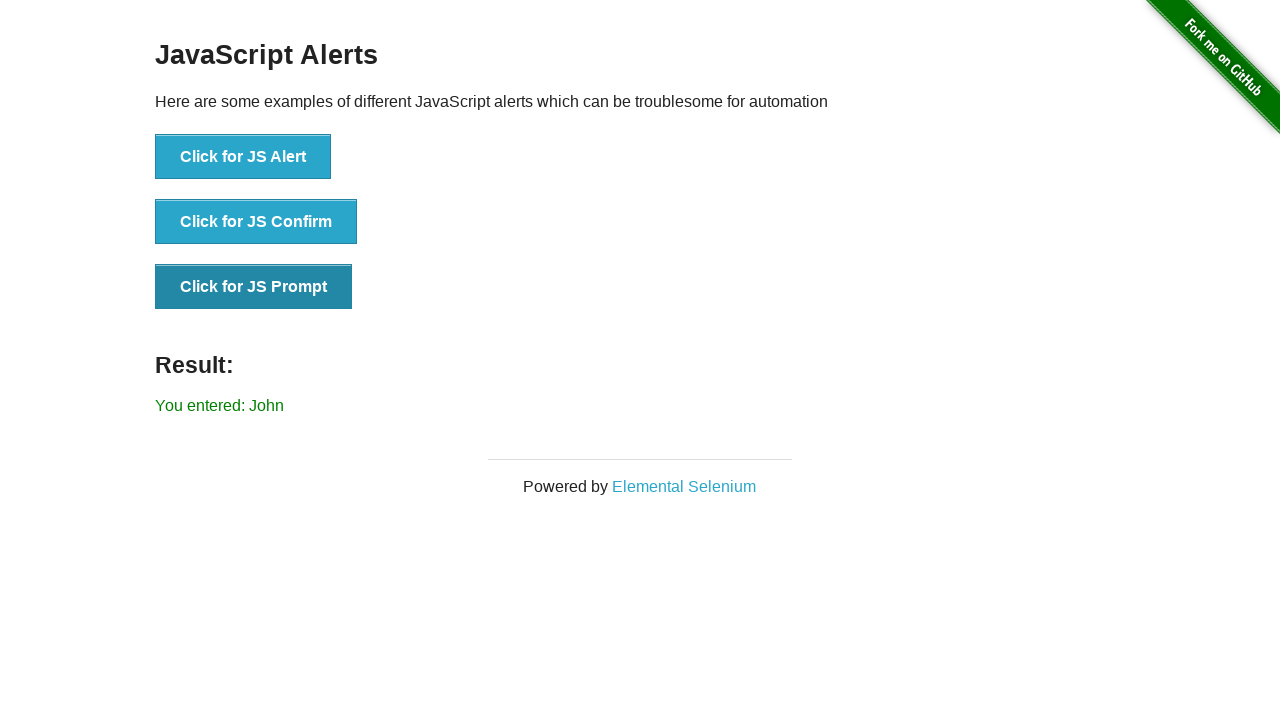

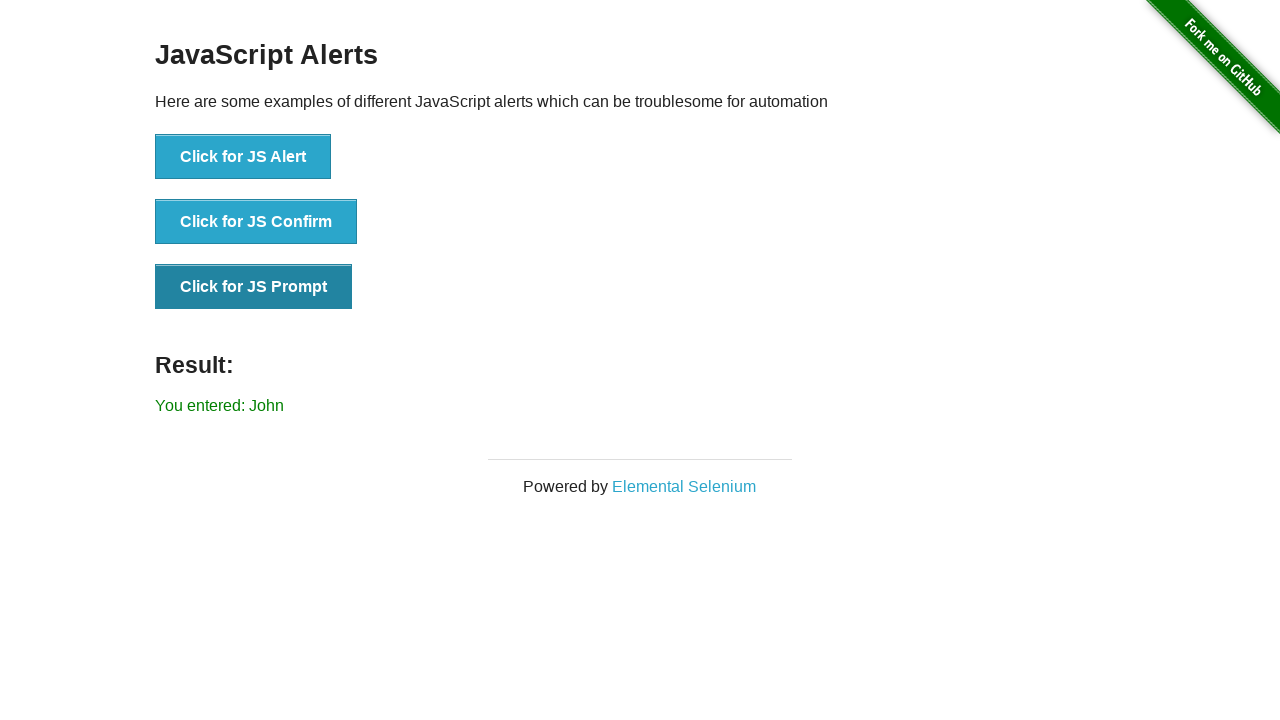